Tests JavaScript alert and confirm popup handling by entering a name, triggering an alert popup and accepting it, then triggering a confirm popup and dismissing it.

Starting URL: https://rahulshettyacademy.com/AutomationPractice/

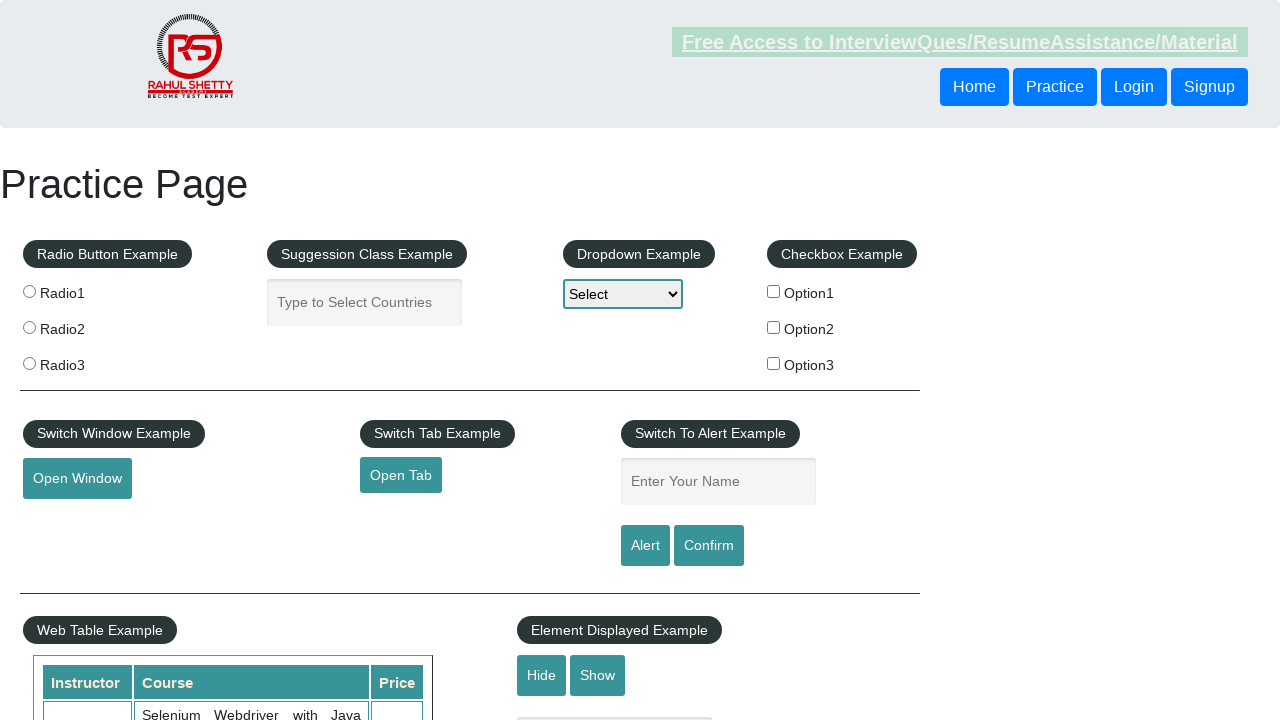

Filled name field with 'gaurav' on #name
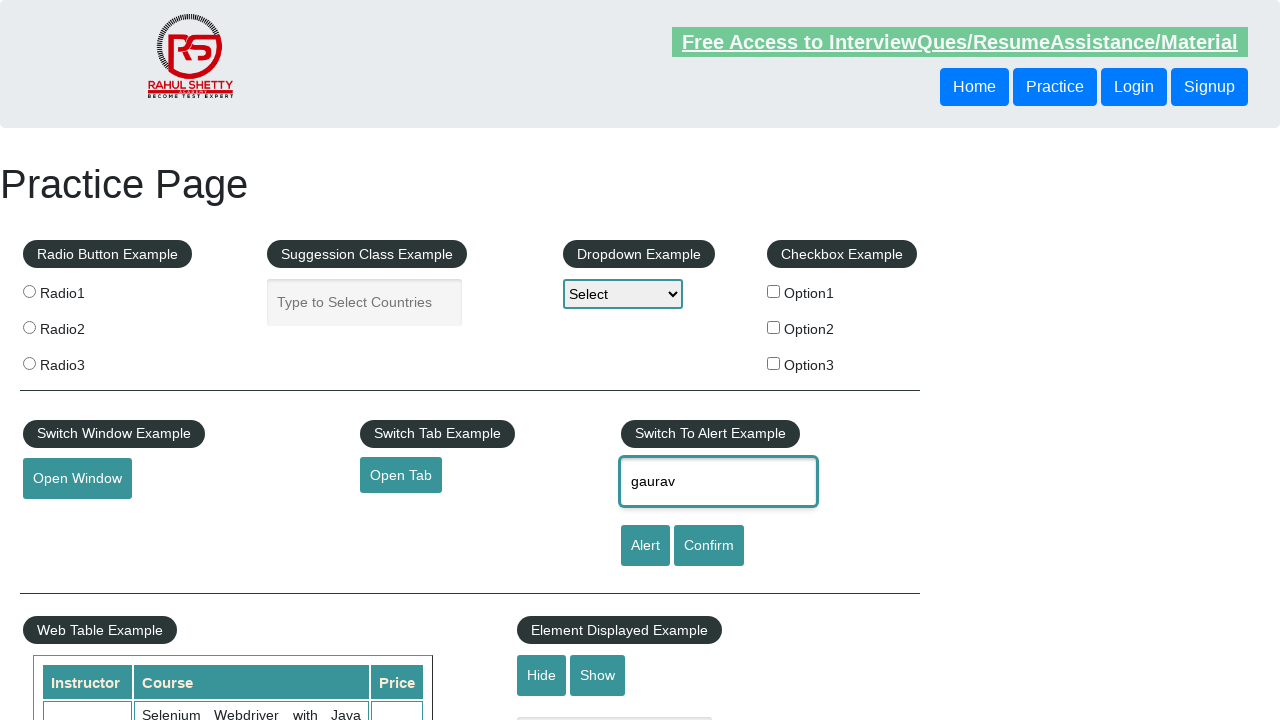

Clicked alert button to trigger JavaScript alert popup at (645, 546) on #alertbtn
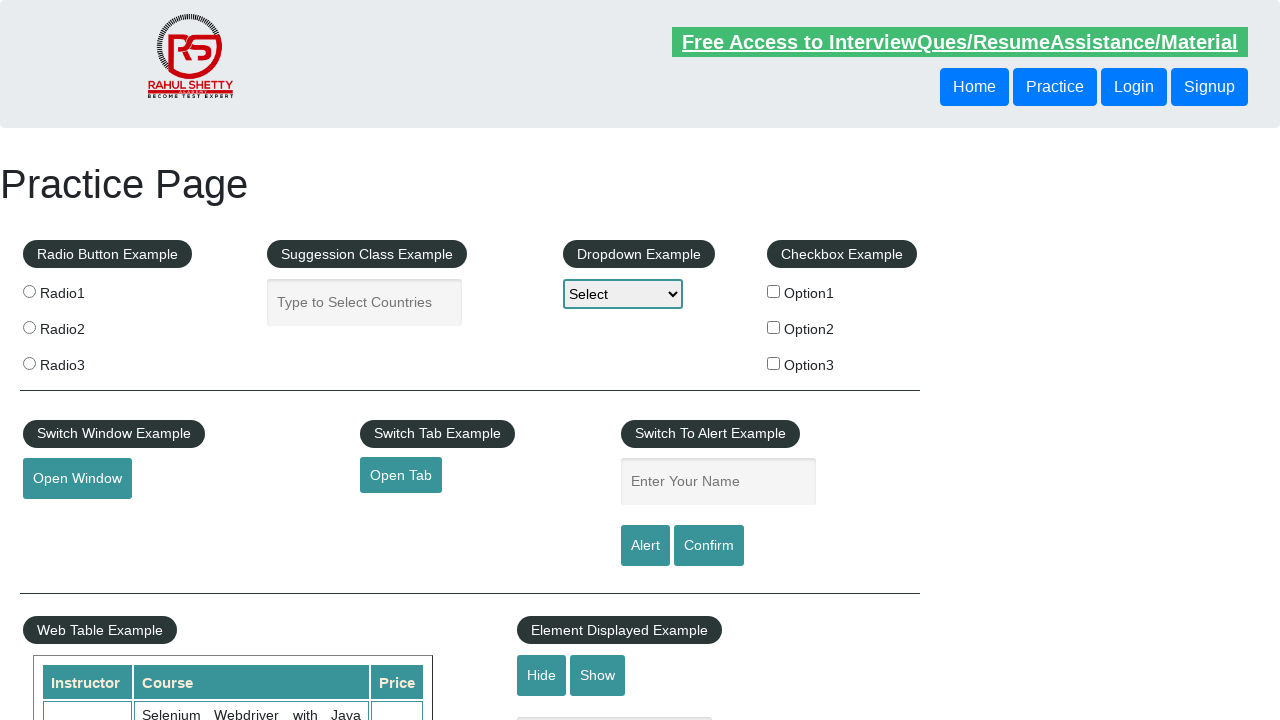

Set up dialog handler to accept alert popup
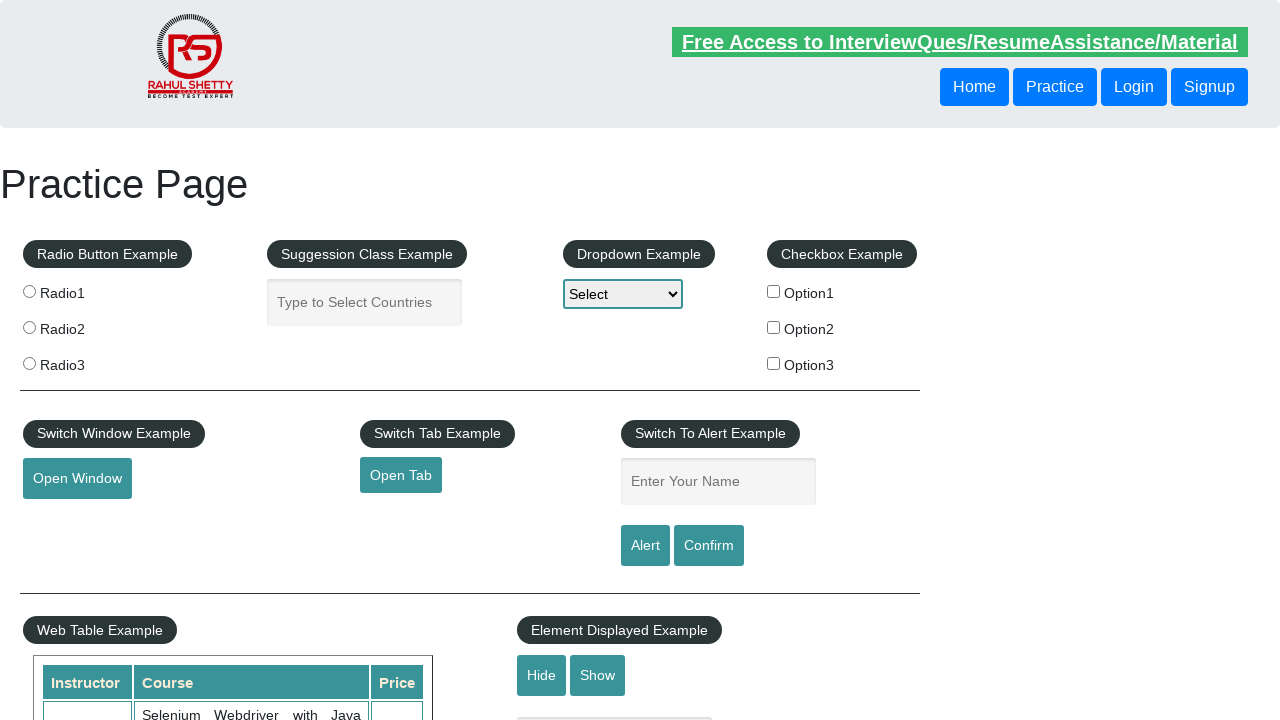

Waited for alert popup to be processed
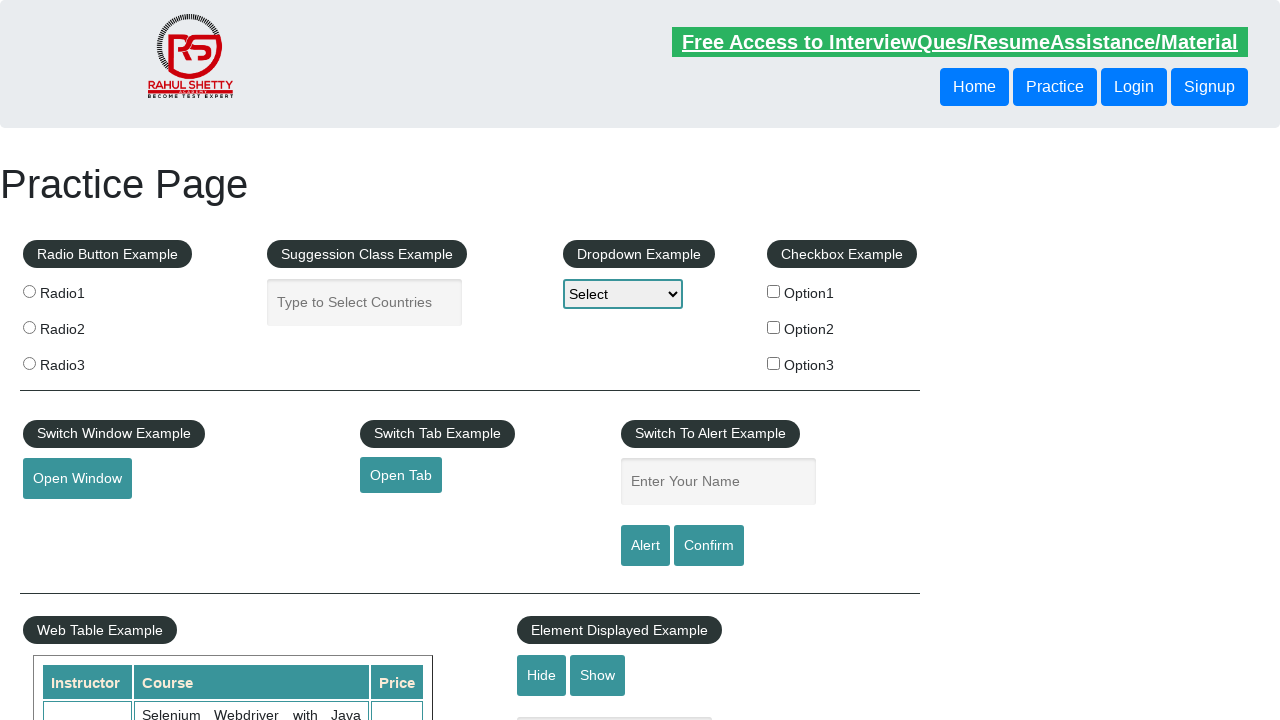

Set up dialog handler to dismiss confirm popup
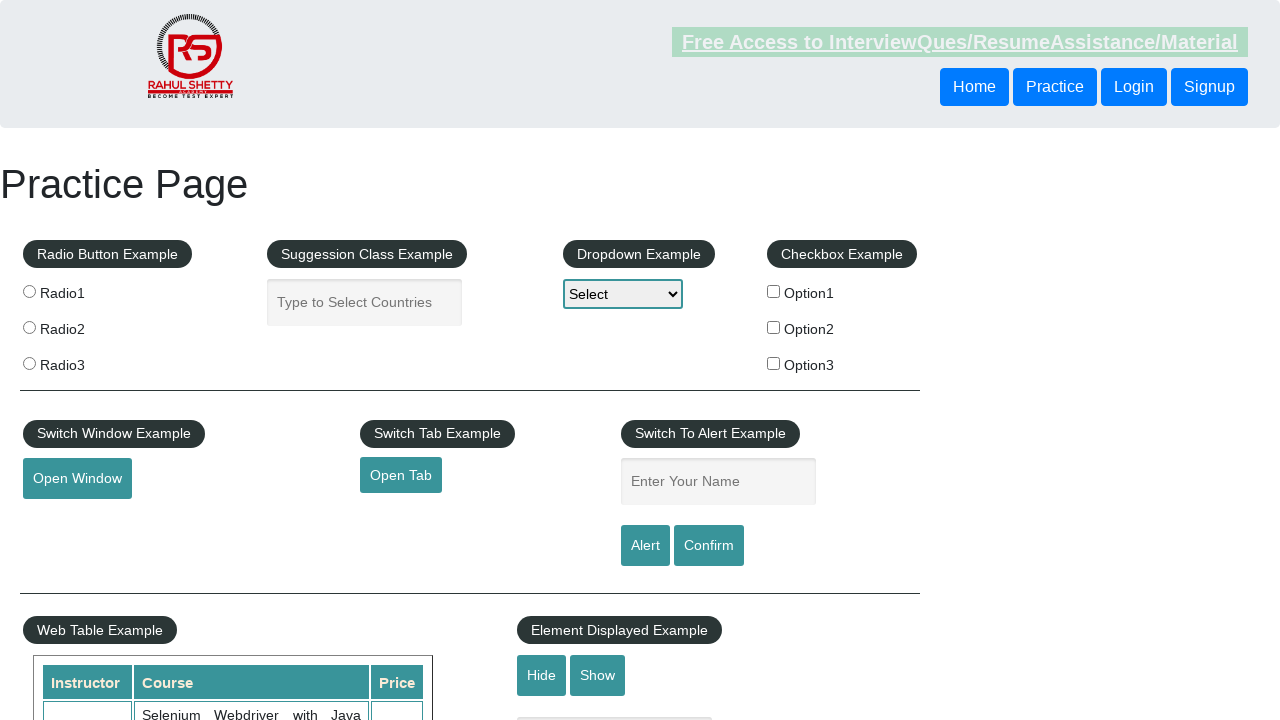

Clicked confirm button to trigger JavaScript confirm dialog at (709, 546) on #confirmbtn
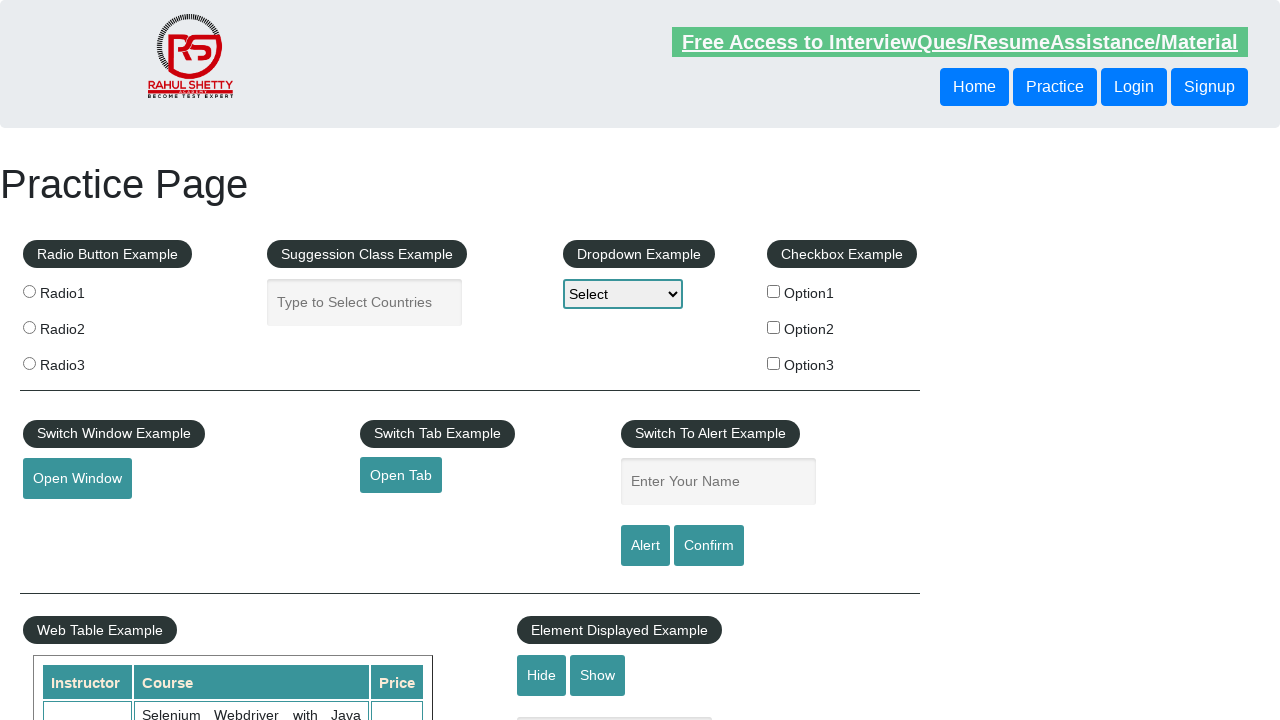

Waited for confirm popup to be processed and dismissed
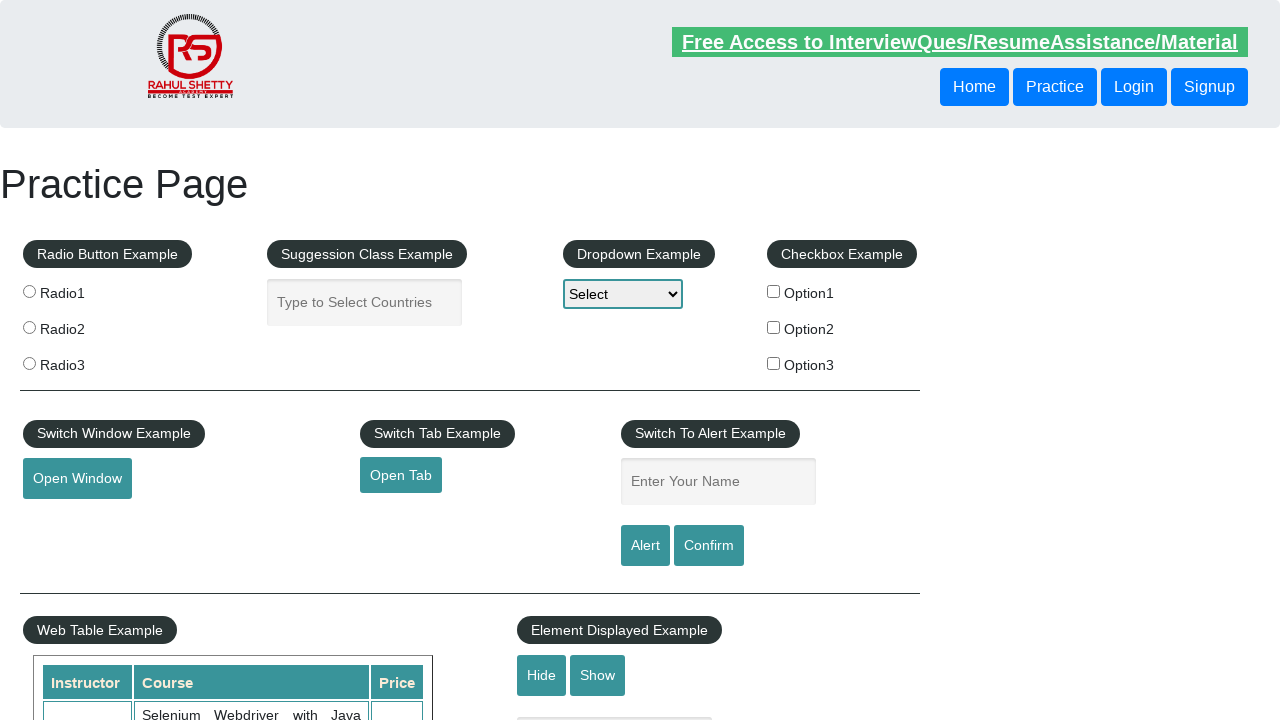

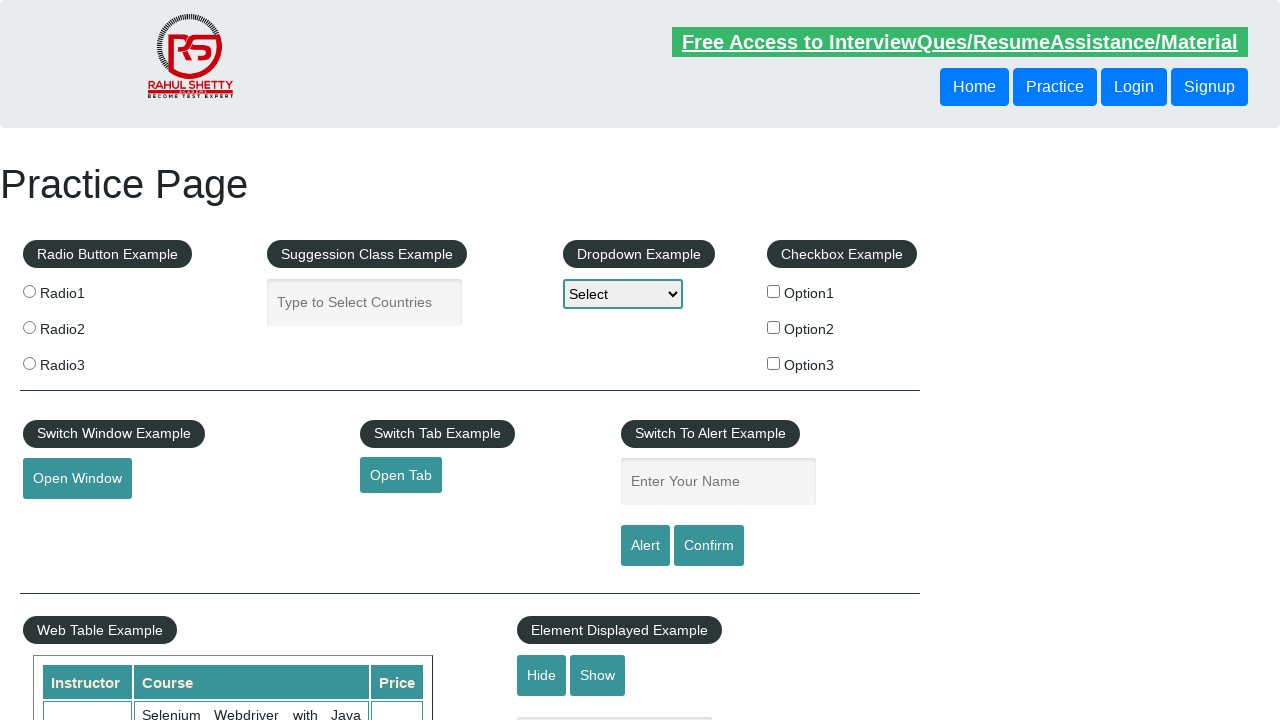